Navigates to an Angular practice form page and fills in the name field with test data

Starting URL: https://rahulshettyacademy.com/angularpractice/

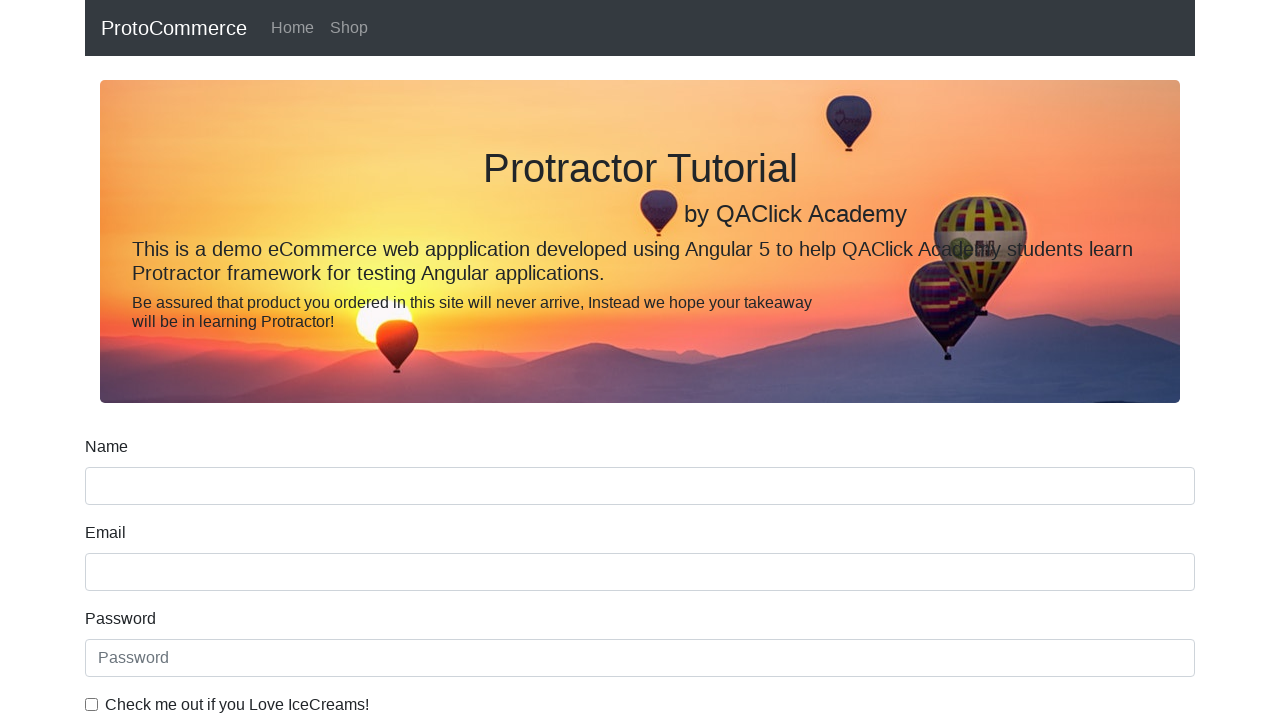

Navigated to Angular practice form page
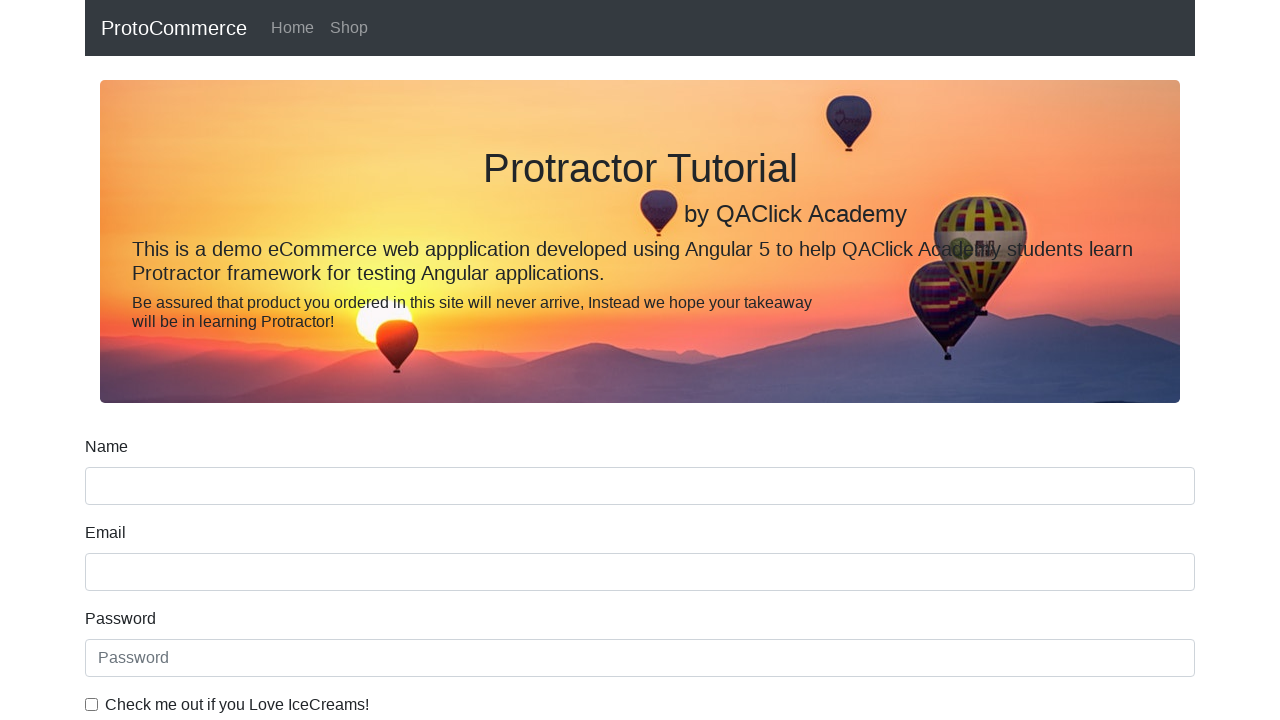

Filled name field with 'Lorem ipsum' on input[name='name']
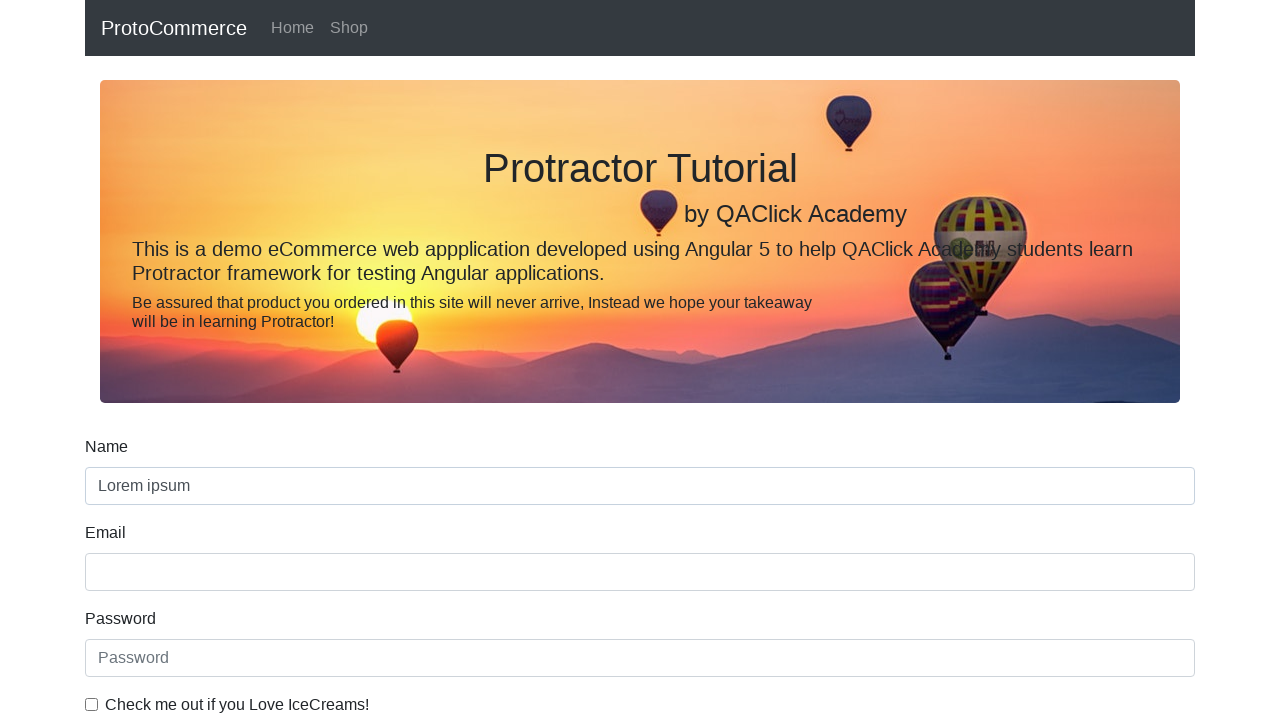

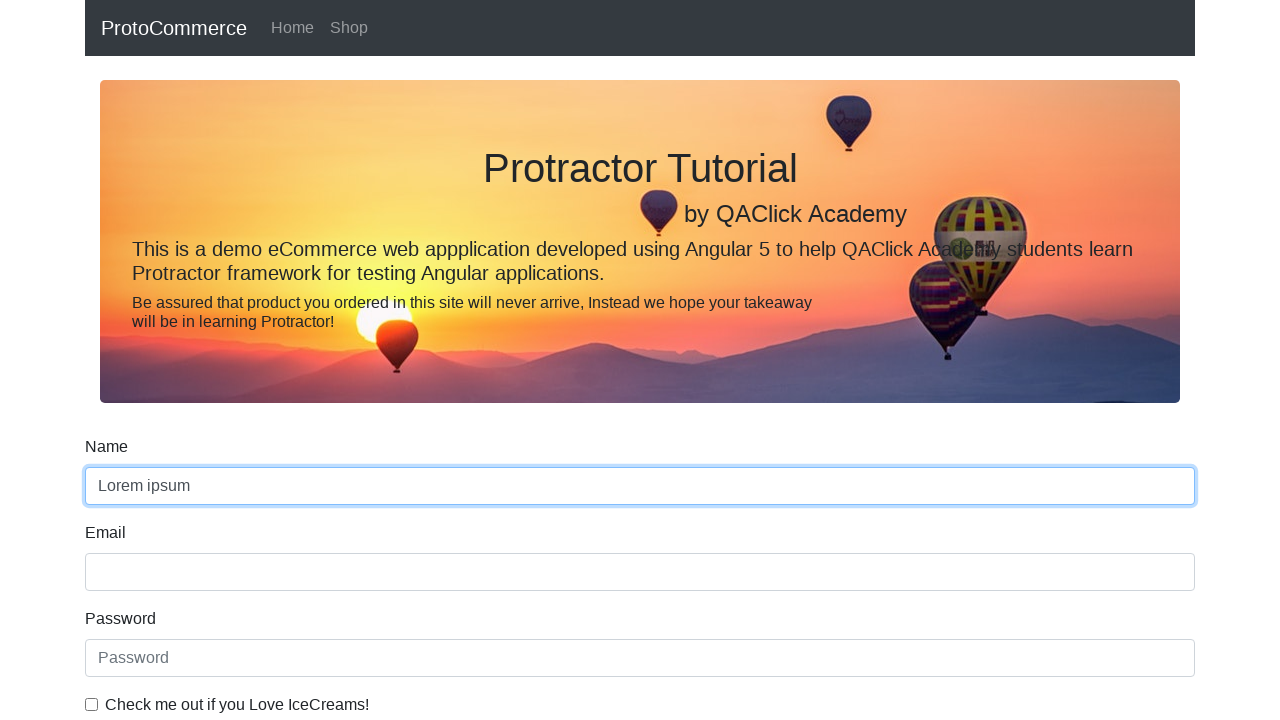